Tests DuckDuckGo search functionality by entering a search term "puppies" and submitting the form, then repeatedly locates the search input element as a benchmark test.

Starting URL: https://www.duckduckgo.com

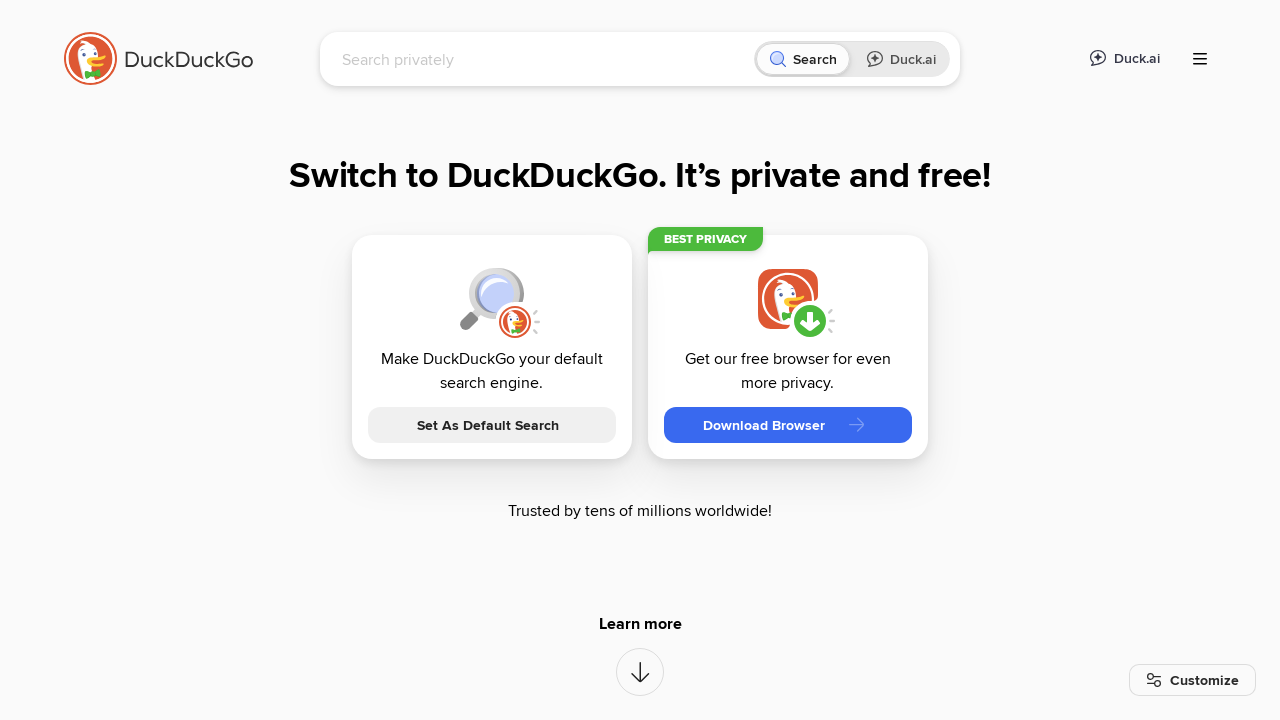

Cleared the search box on #searchbox_input
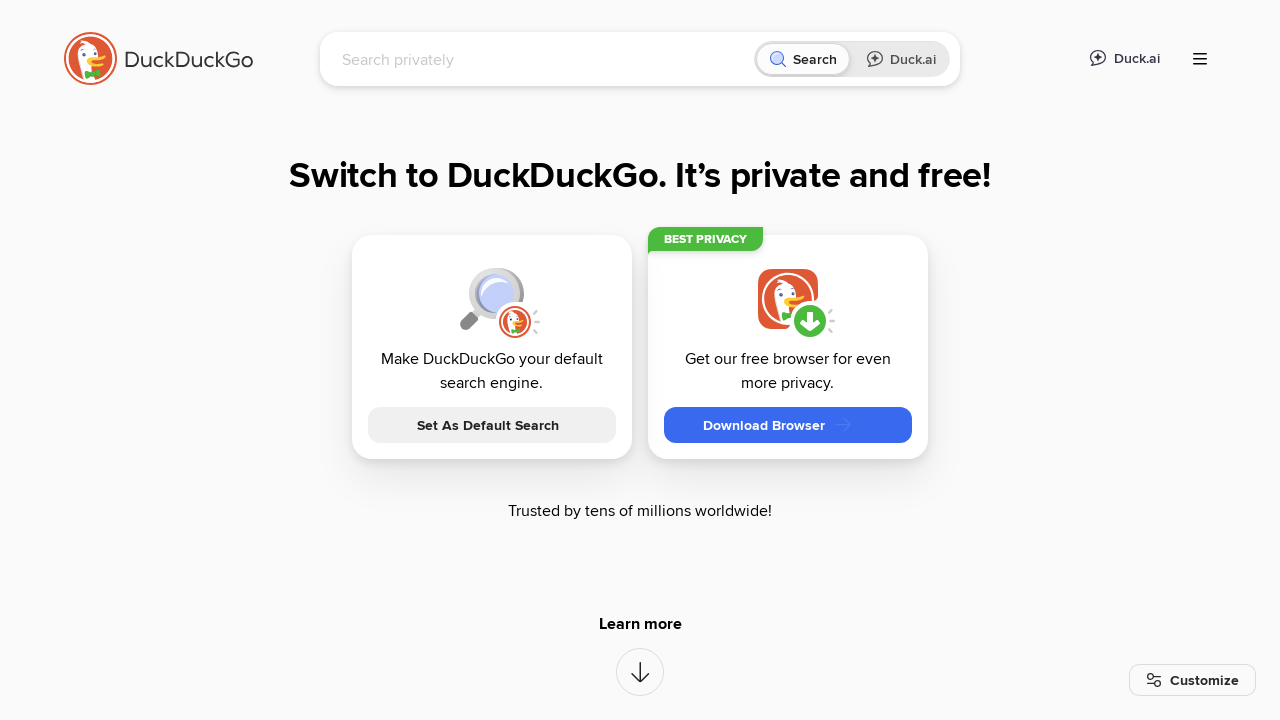

Filled search box with 'puppies' on #searchbox_input
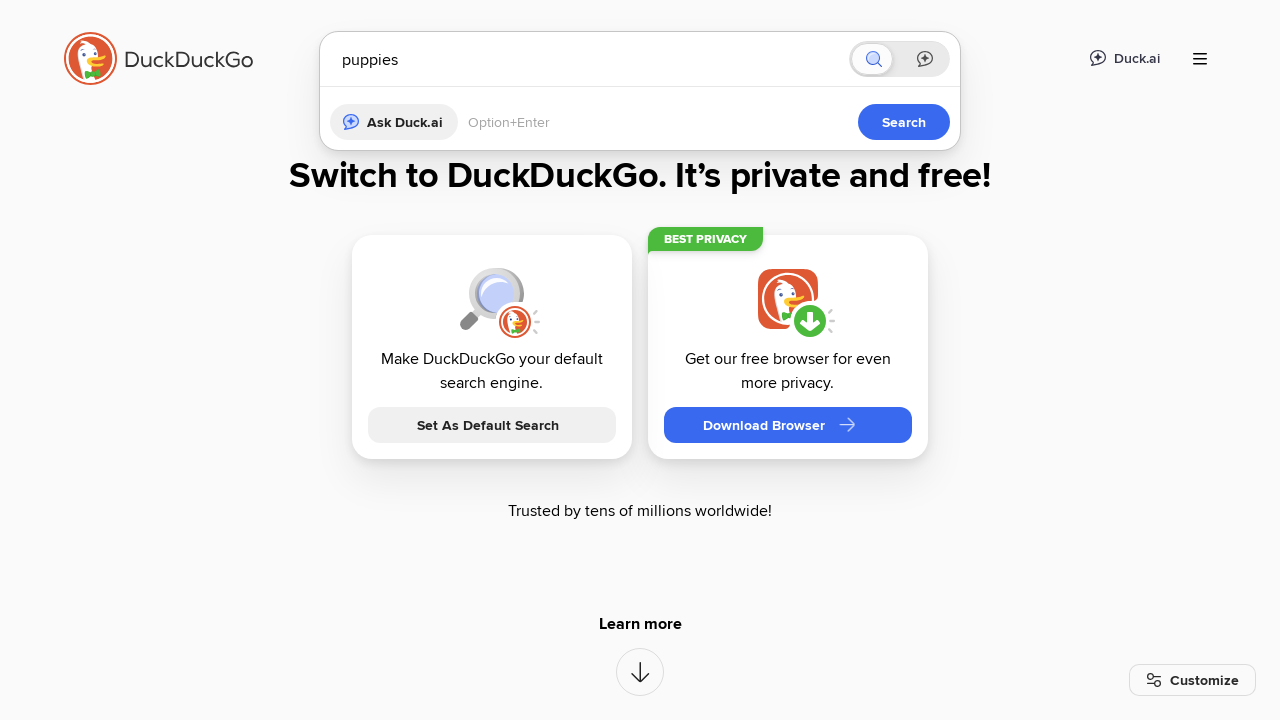

Pressed Enter to submit the search form on #searchbox_input
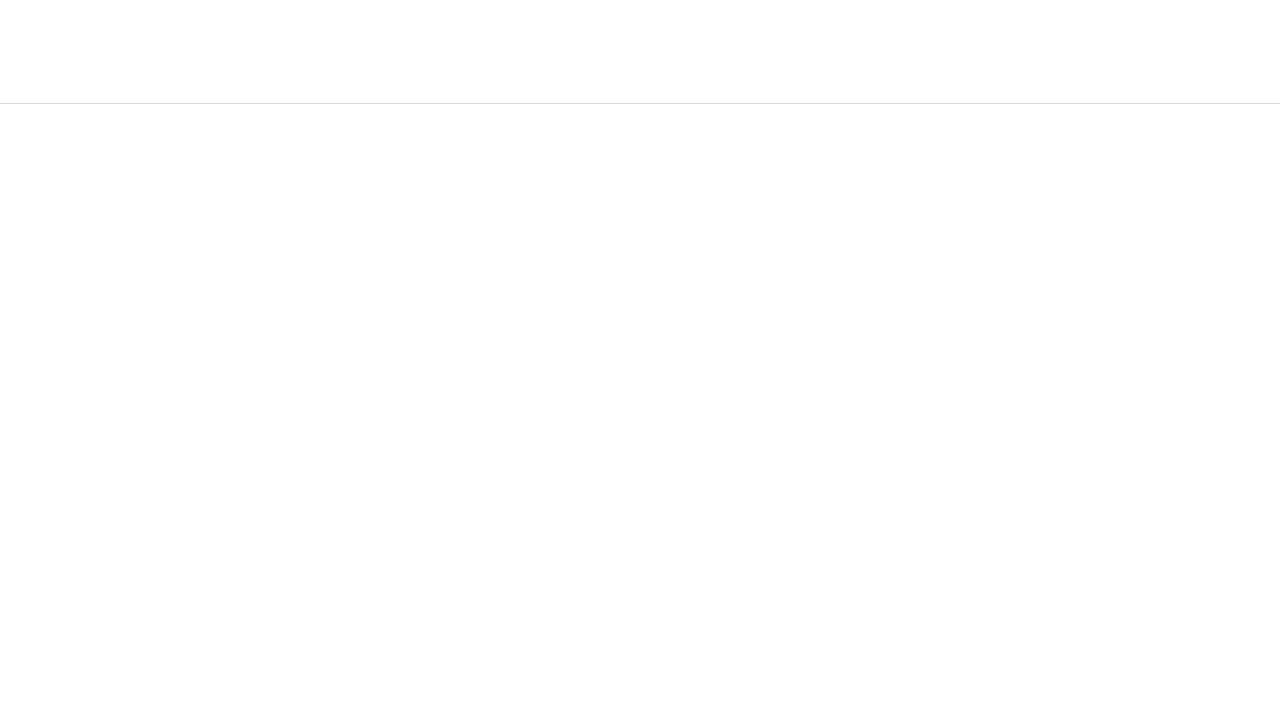

Search results page loaded
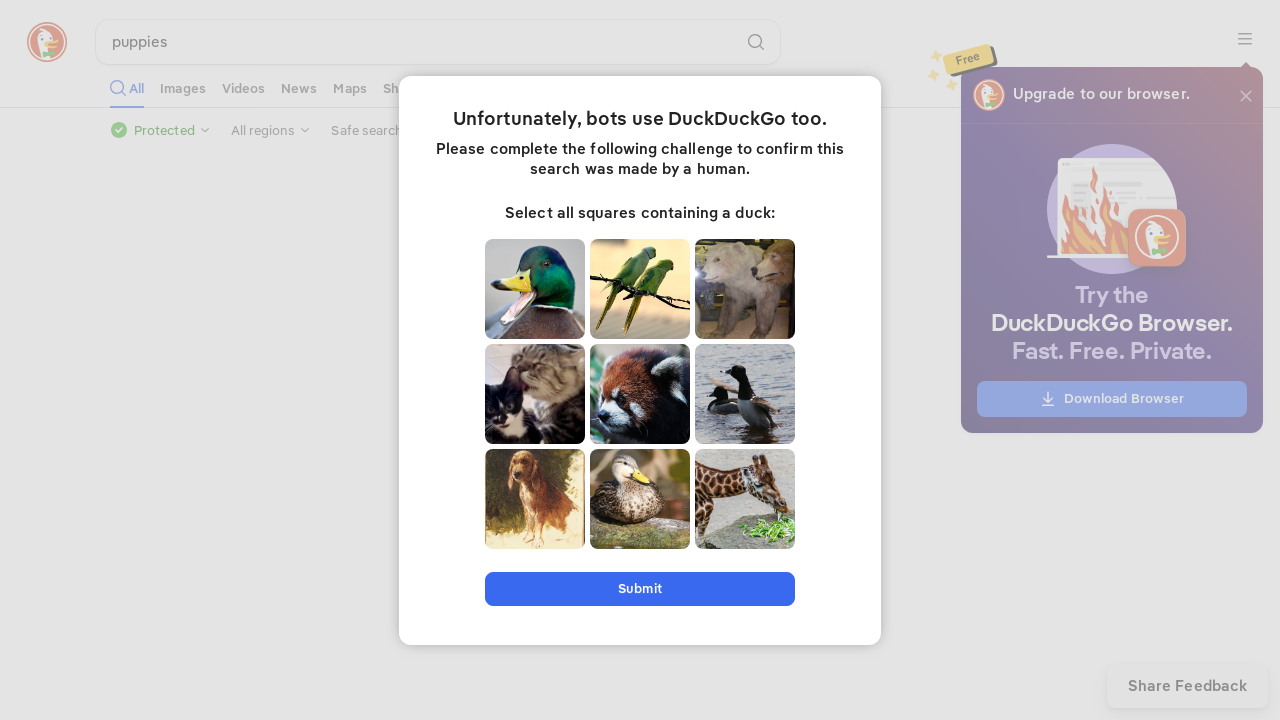

Located and verified search input element existence
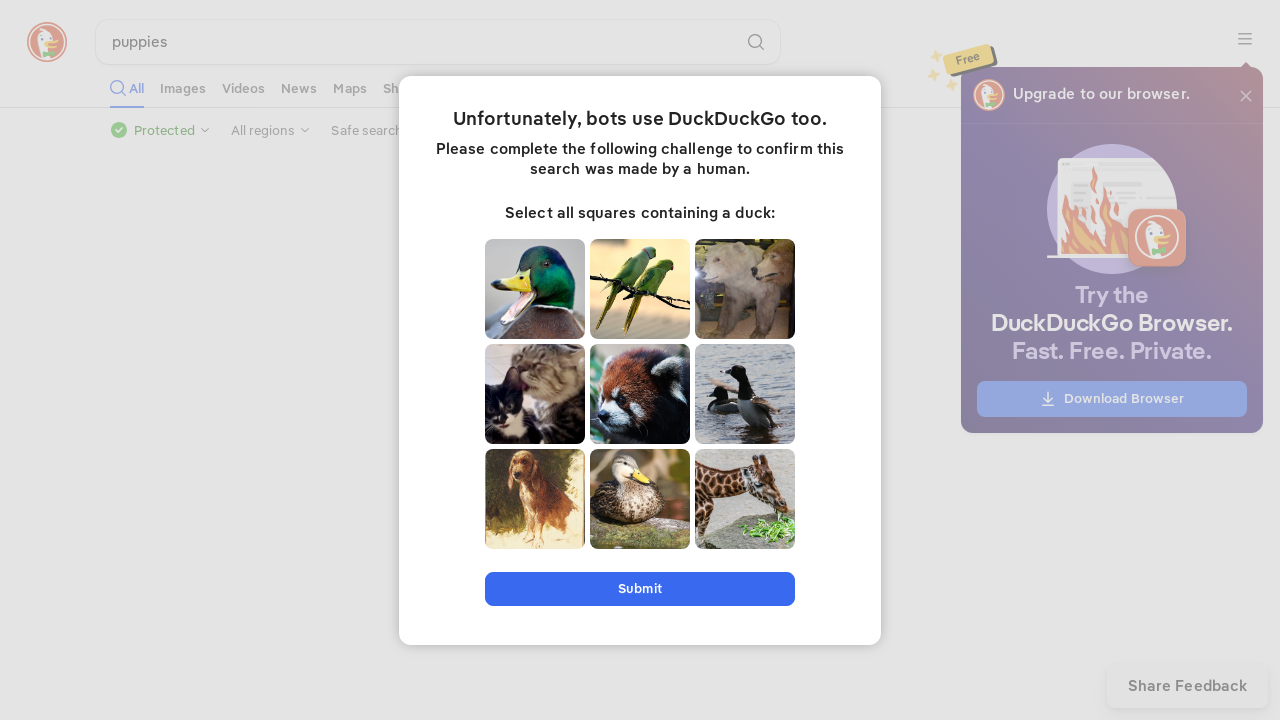

Located and verified search input element existence
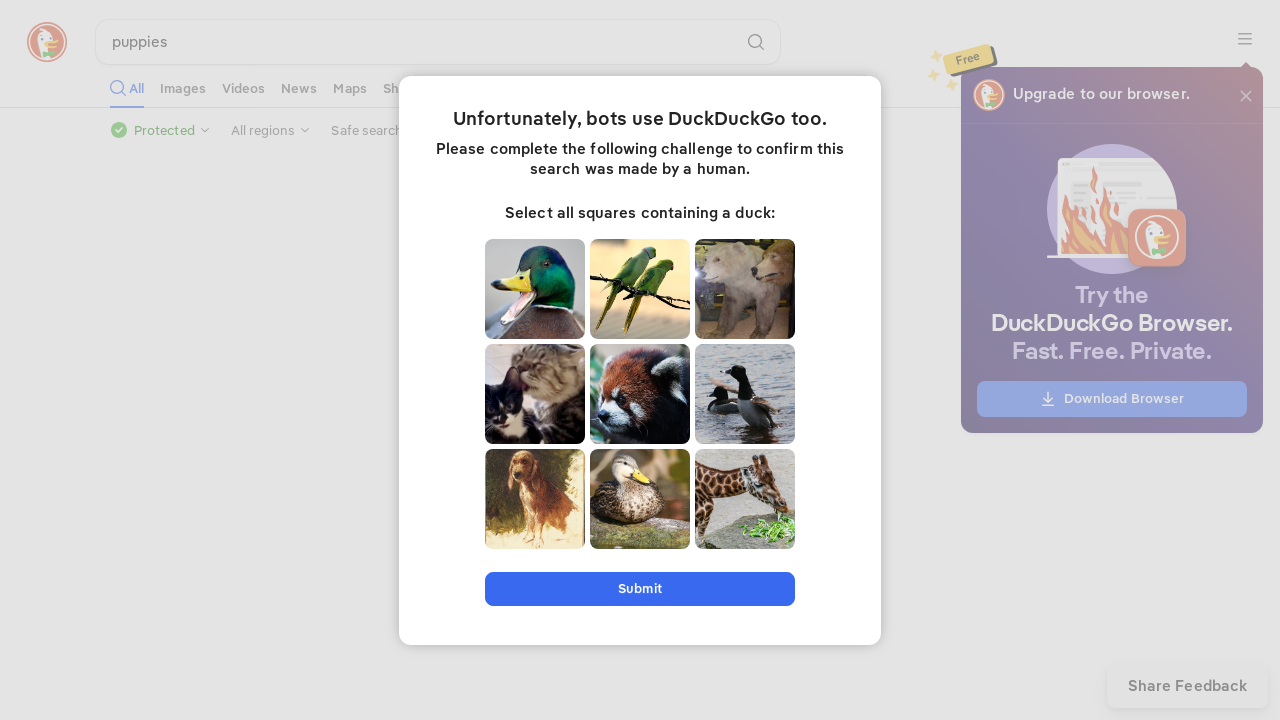

Located and verified search input element existence
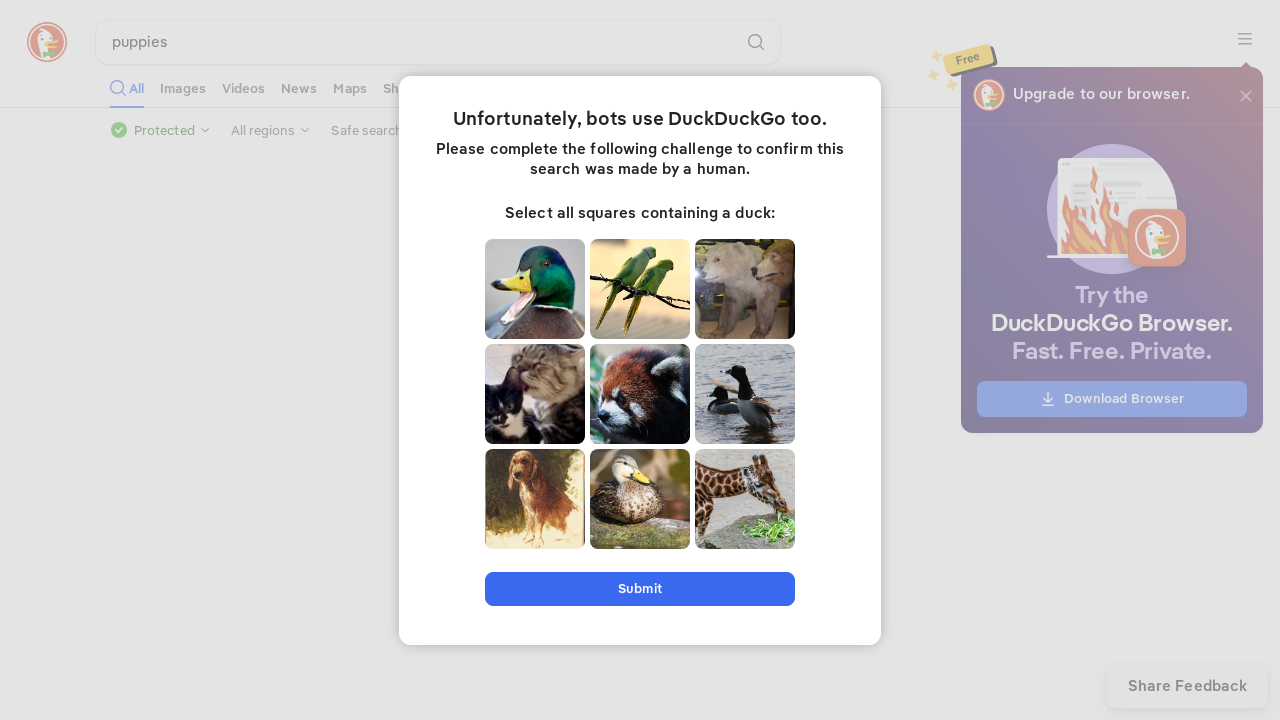

Located and verified search input element existence
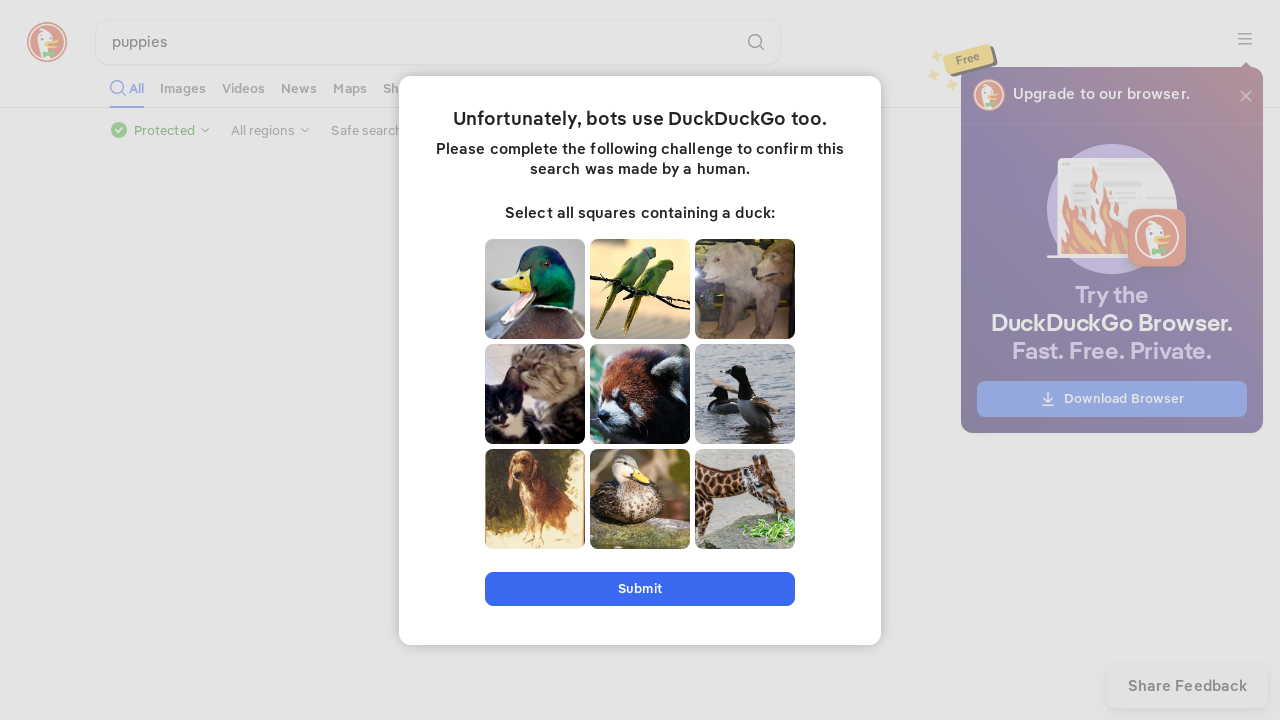

Located and verified search input element existence
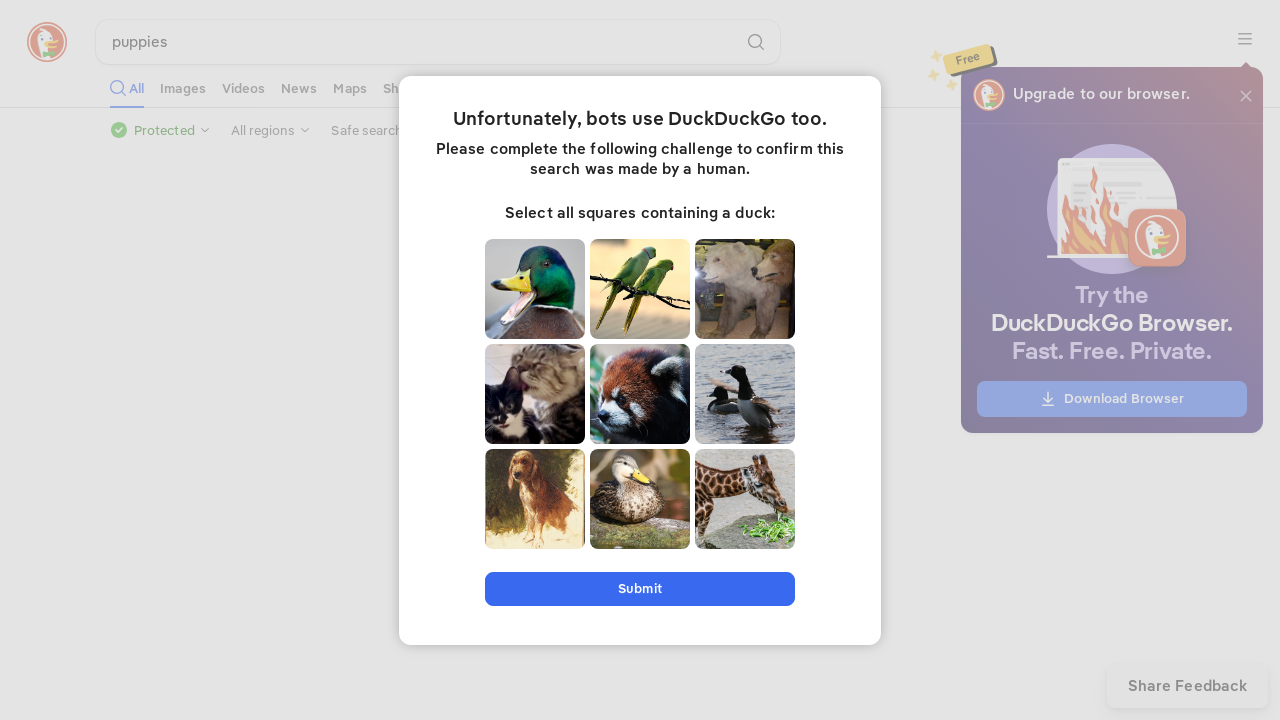

Located and verified search input element existence
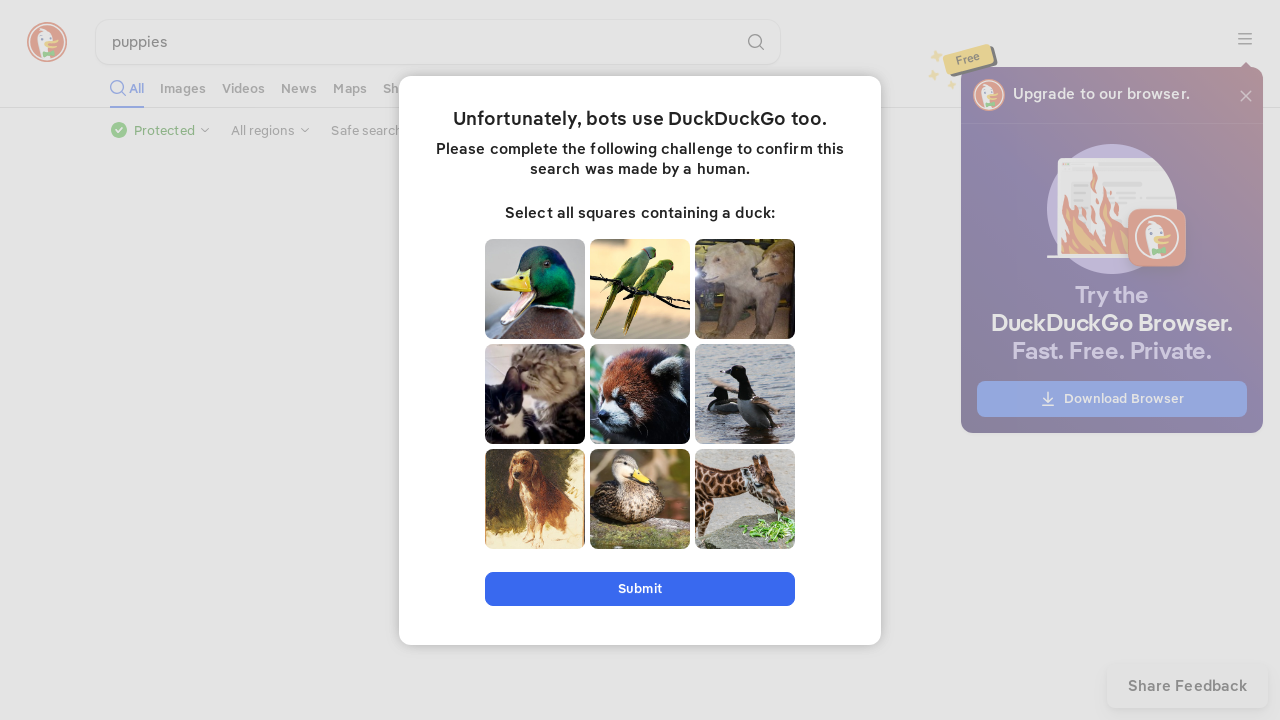

Located and verified search input element existence
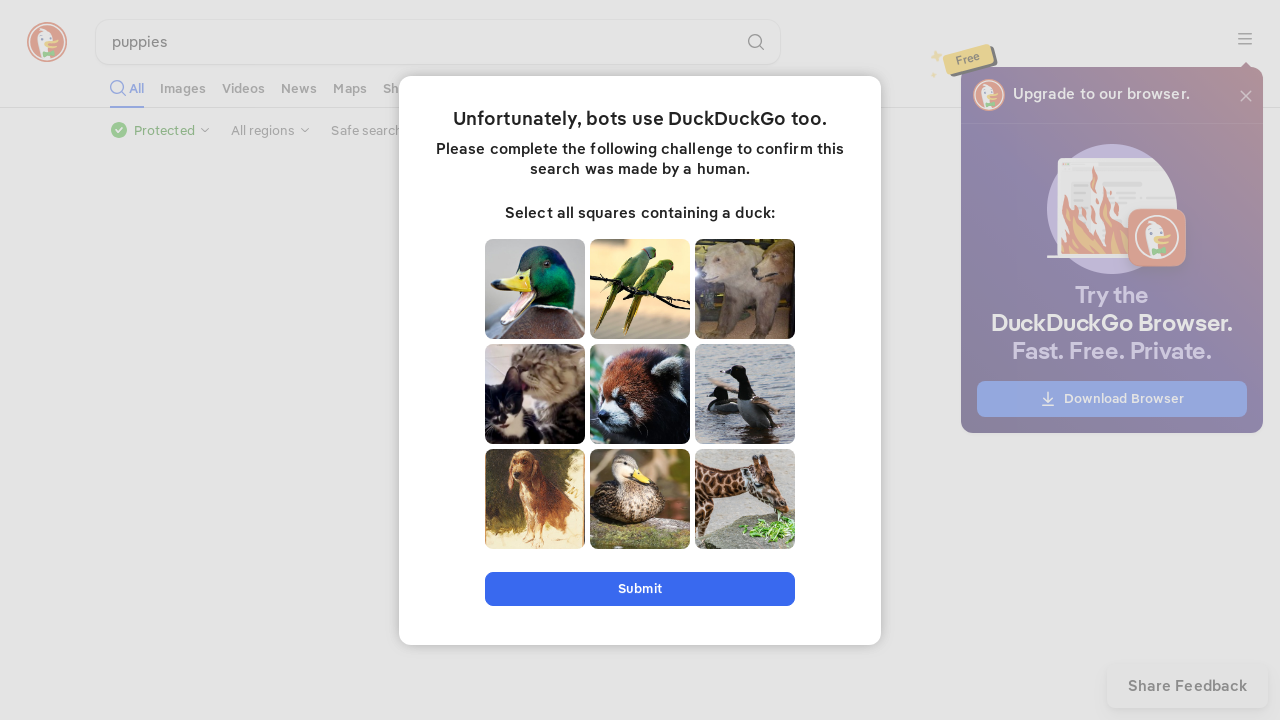

Located and verified search input element existence
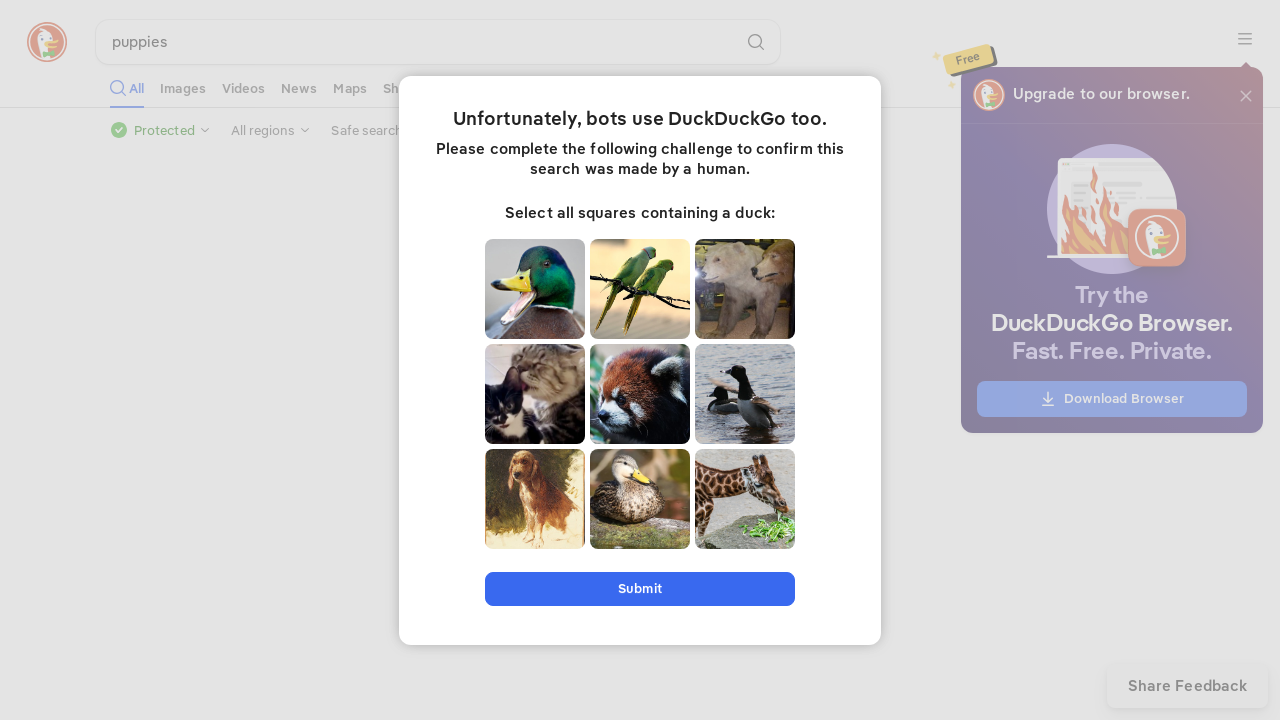

Located and verified search input element existence
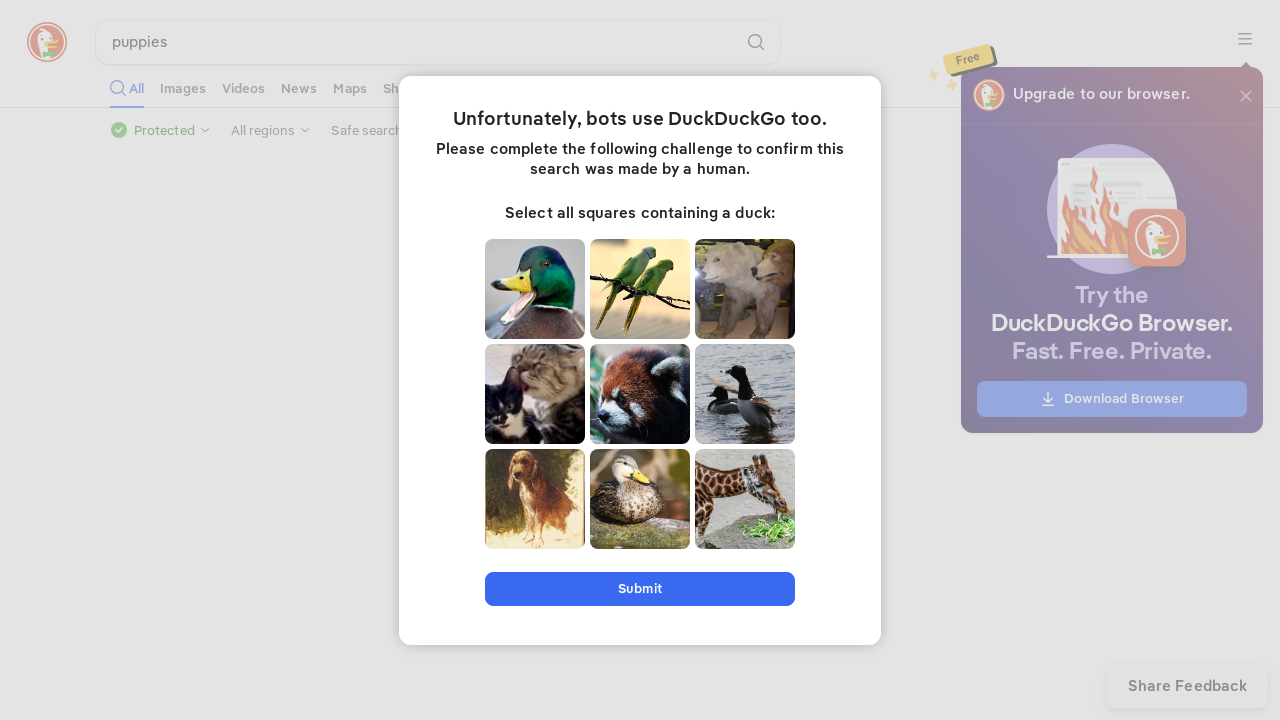

Located and verified search input element existence
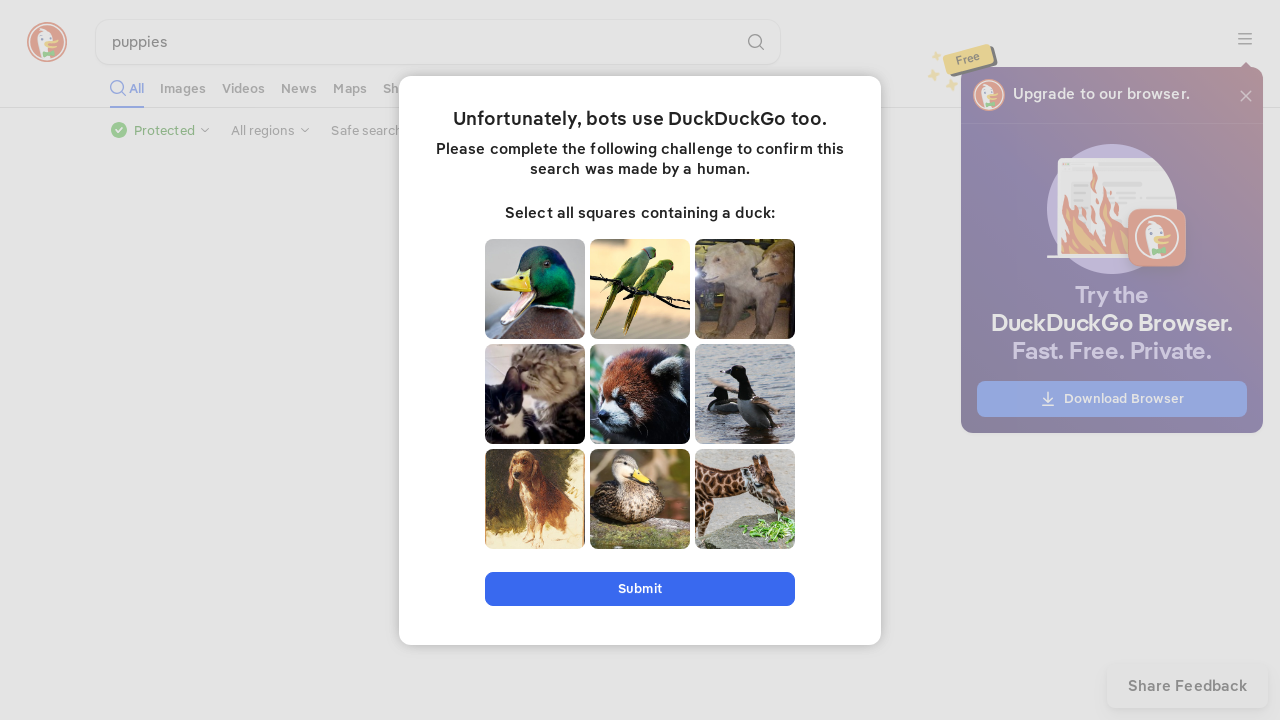

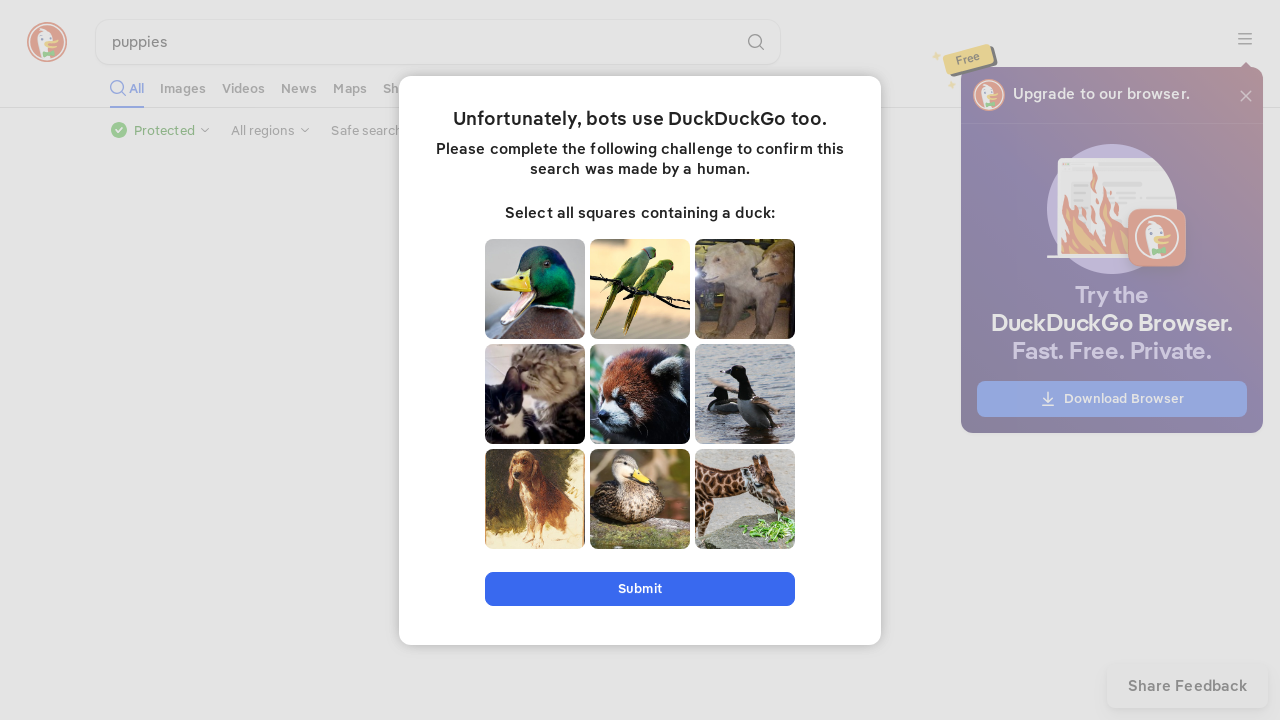